Tests a todo list application by checking existing items, adding a new todo item, and verifying the new item appears in the list

Starting URL: https://lambdatest.github.io/sample-todo-app/

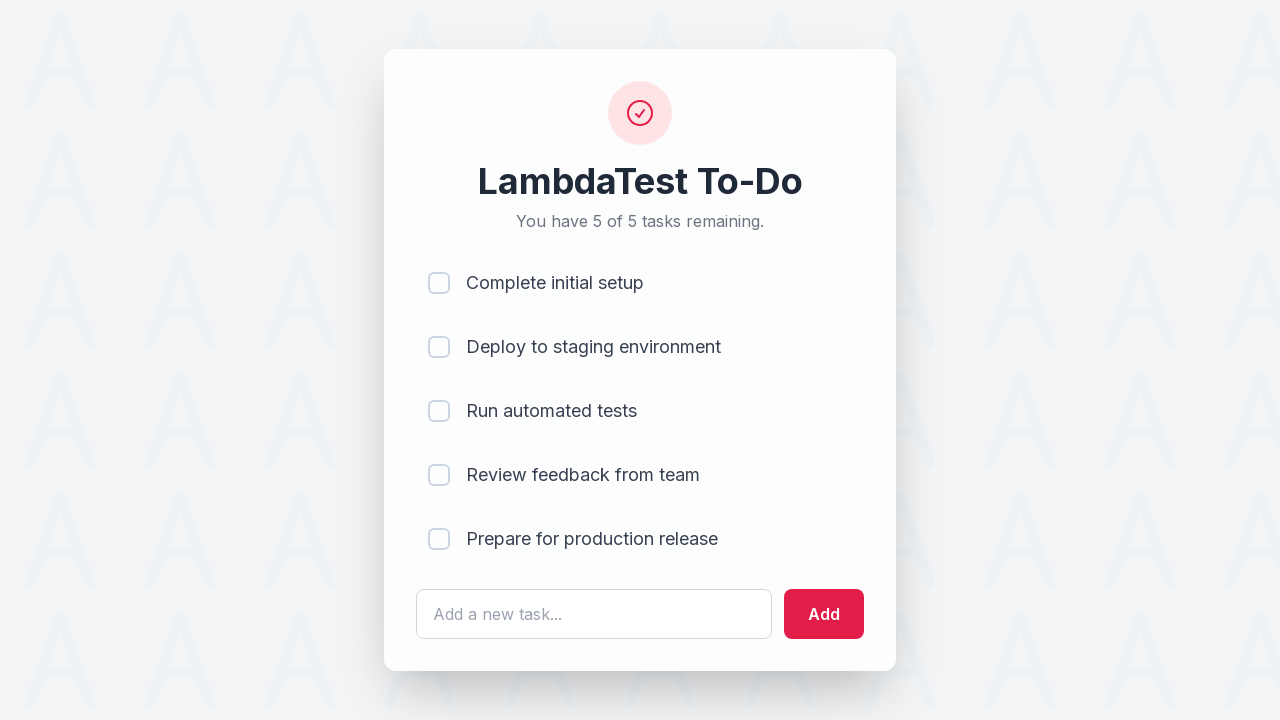

Clicked first checkbox (li1) at (439, 283) on [name='li1']
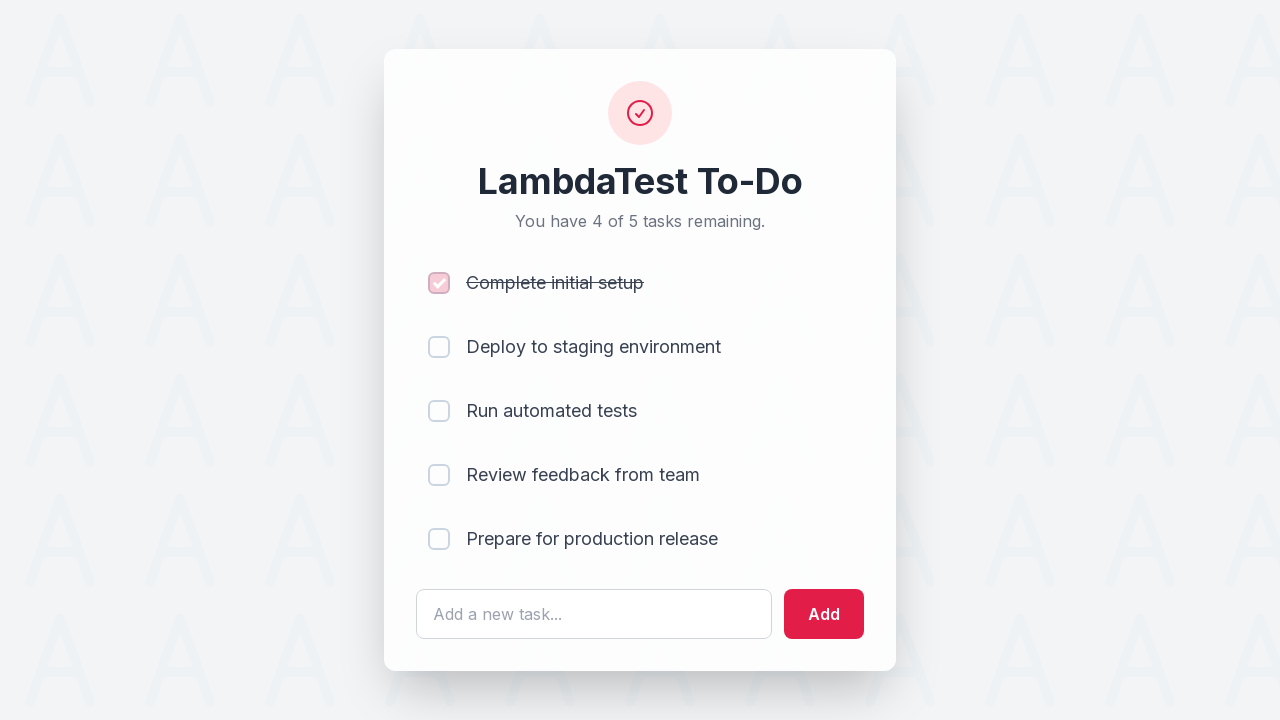

Clicked second checkbox (li2) at (439, 347) on [name='li2']
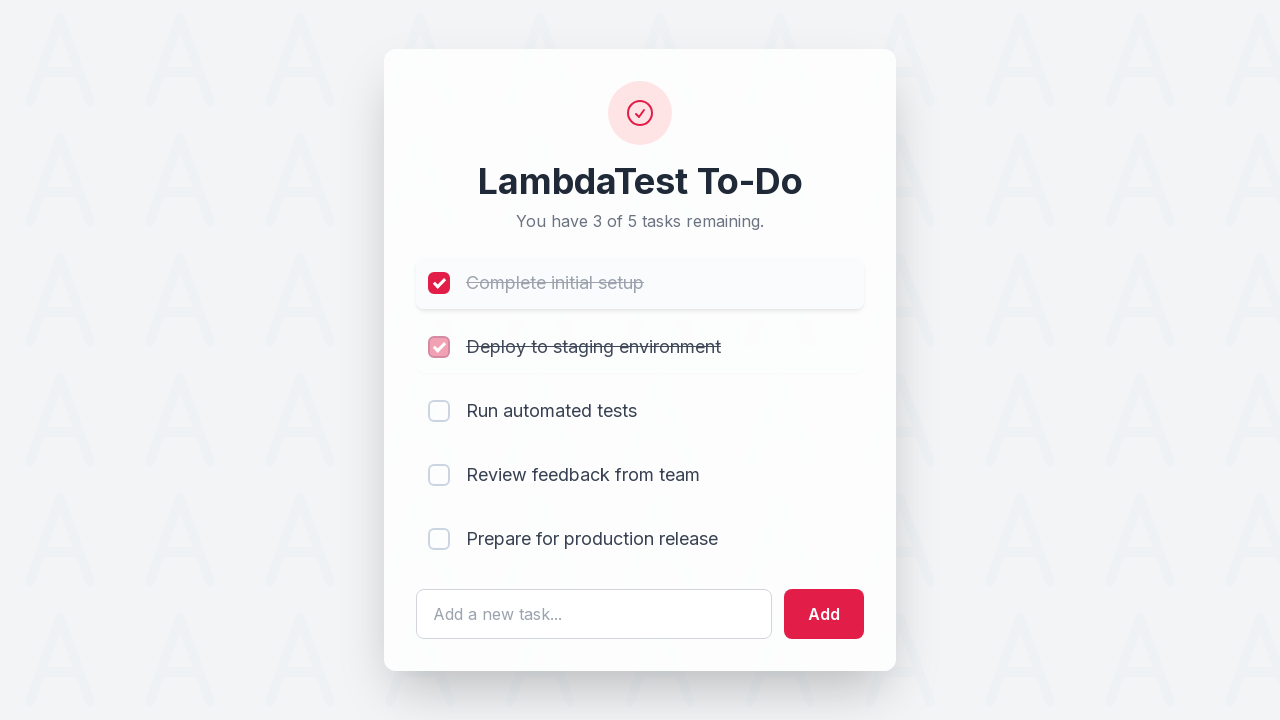

Filled todo input field with 'Yey, Let's add it to list' on #sampletodotext
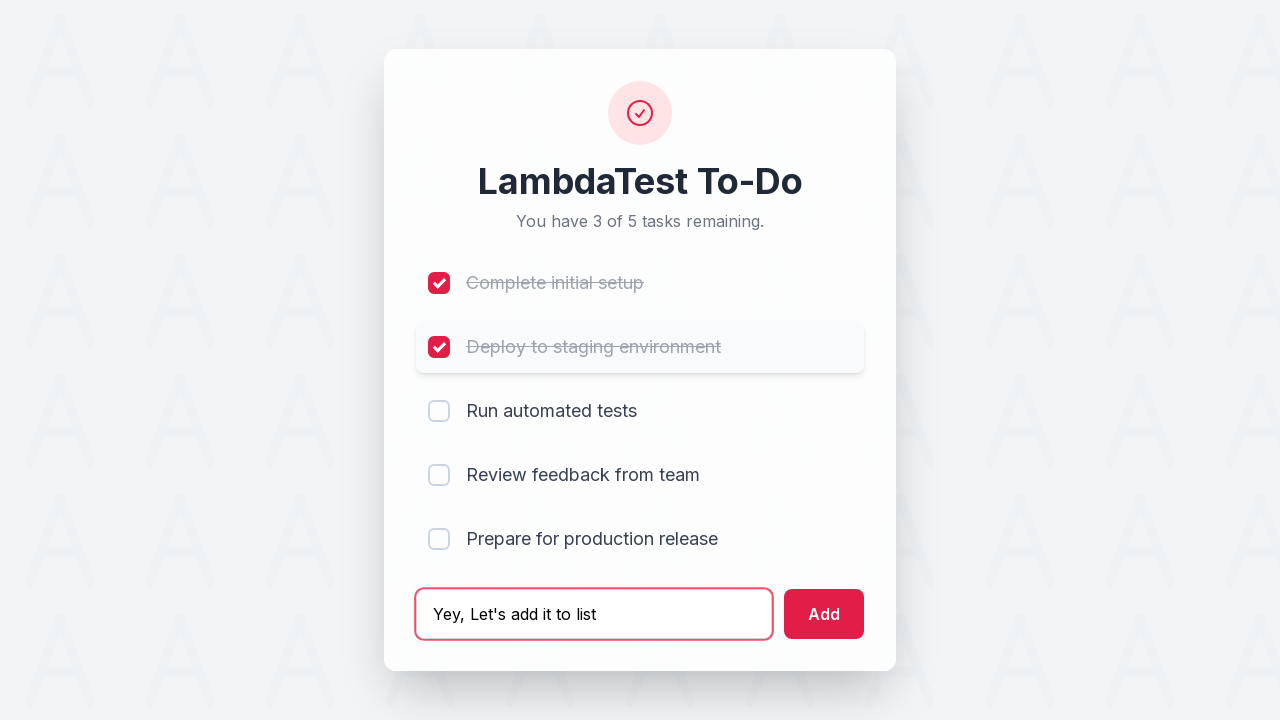

Clicked add button to create new todo item at (824, 614) on #addbutton
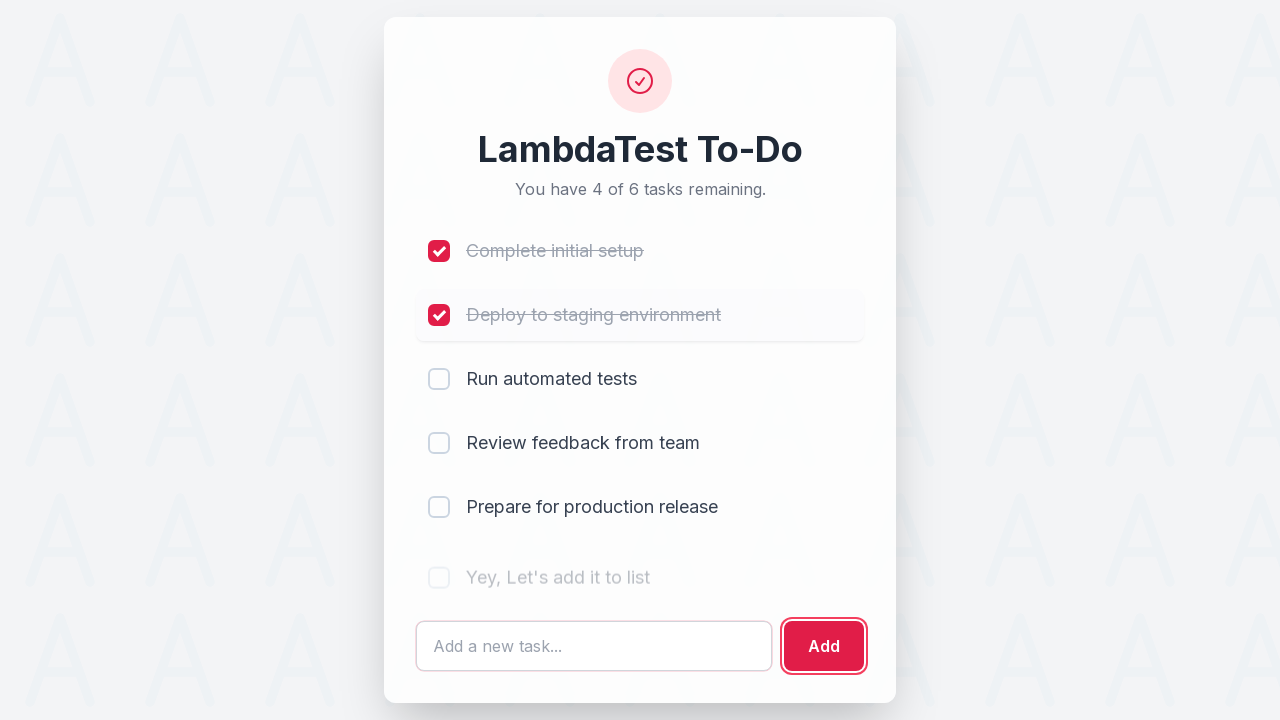

Waited for new todo item to appear in list (6th position)
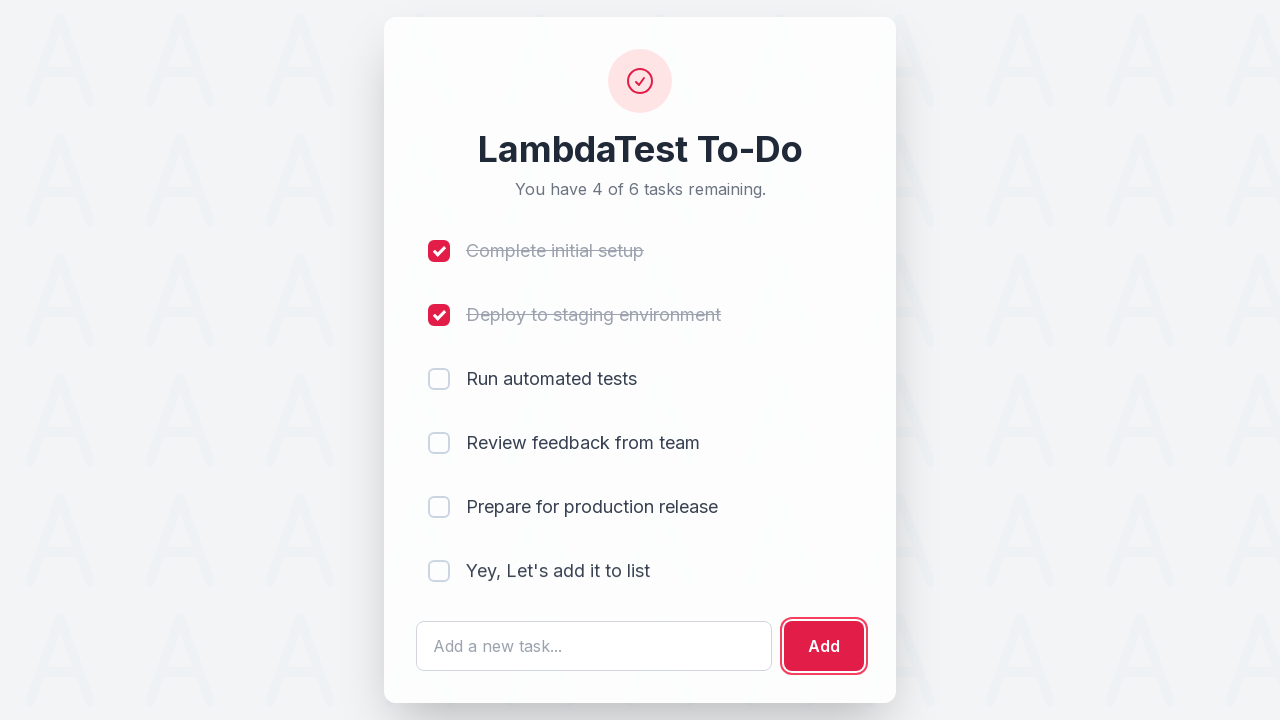

Verified new todo text appears in the 6th list item
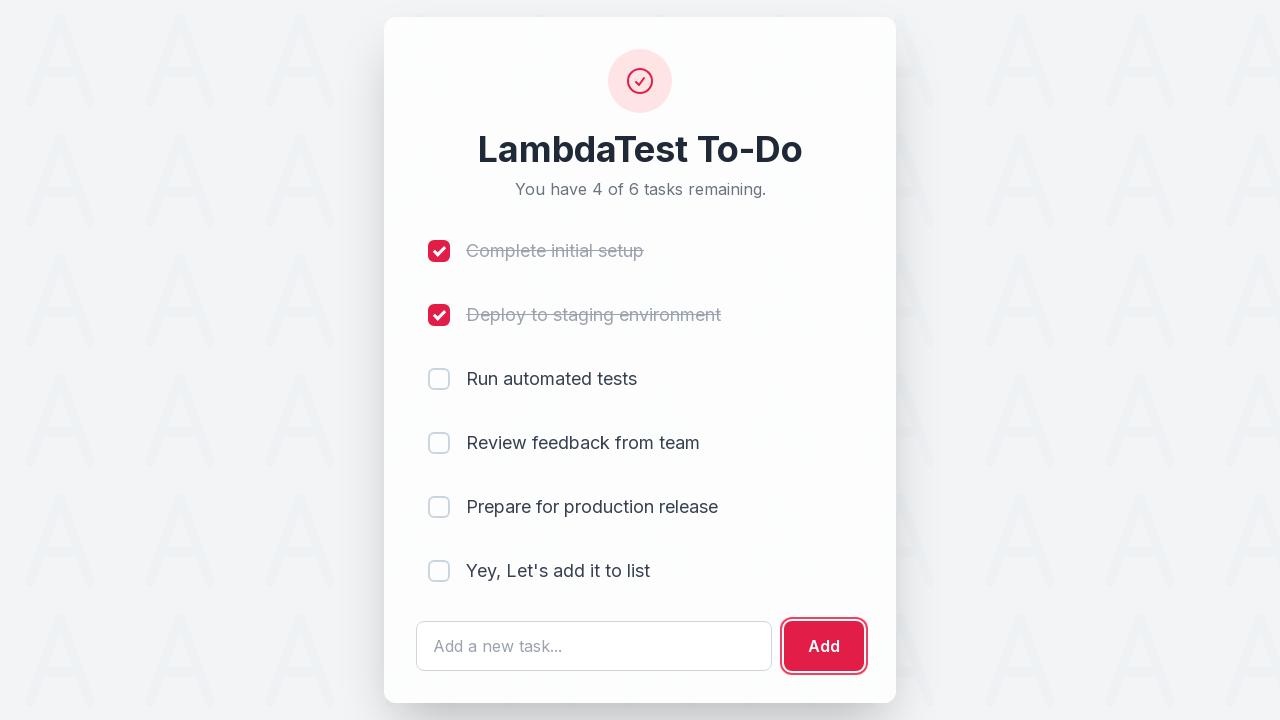

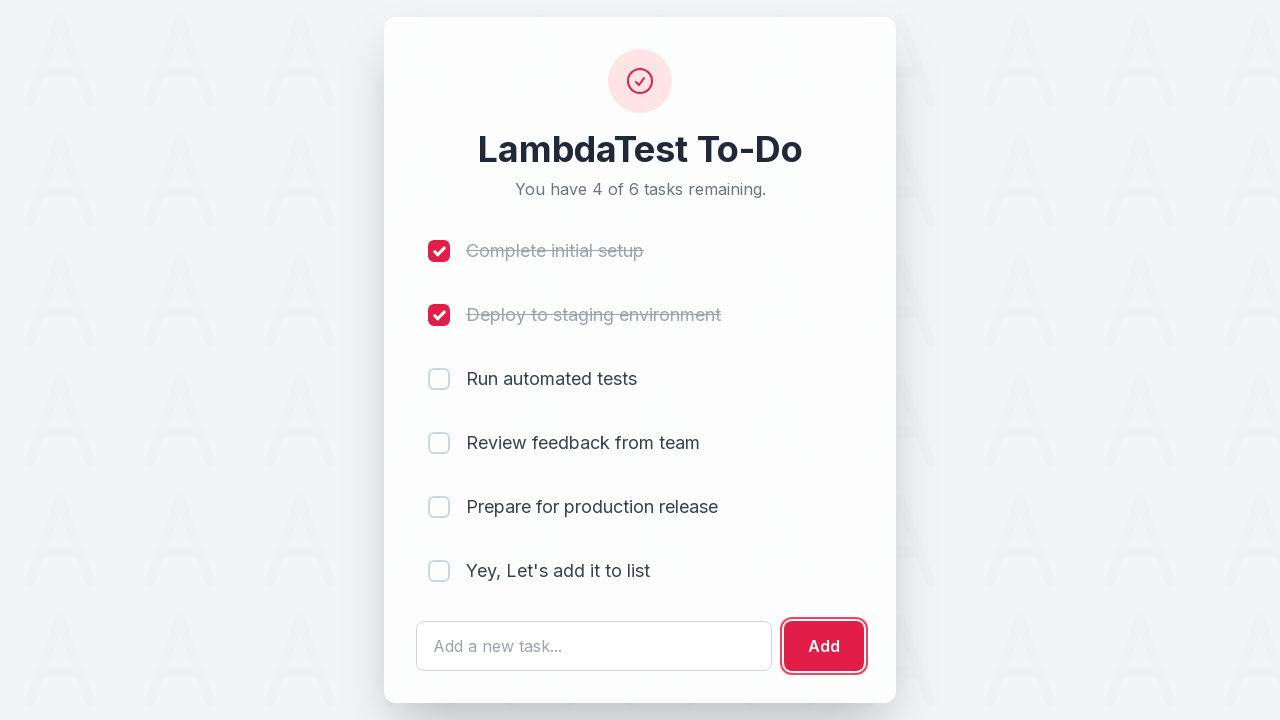